Tests click and hold selection functionality by selecting multiple grid items through drag selection

Starting URL: https://jqueryui.com/resources/demos/selectable/display-grid.html

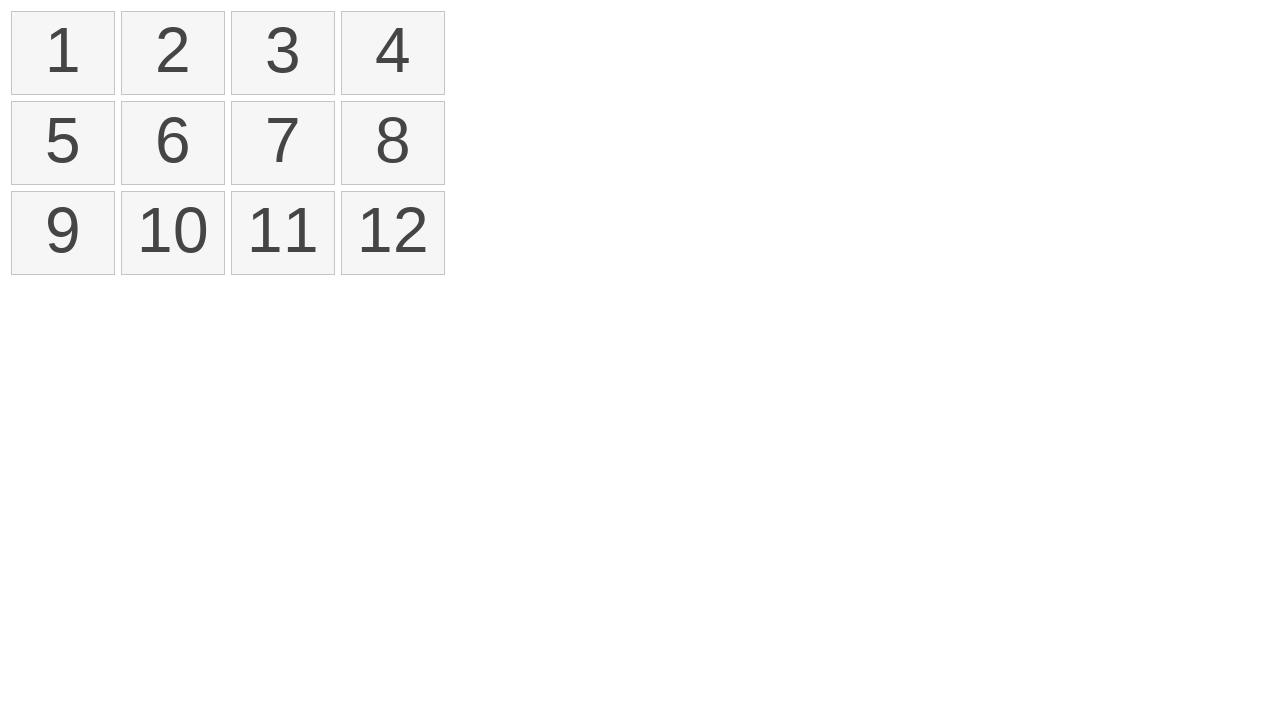

Waited for grid items to load
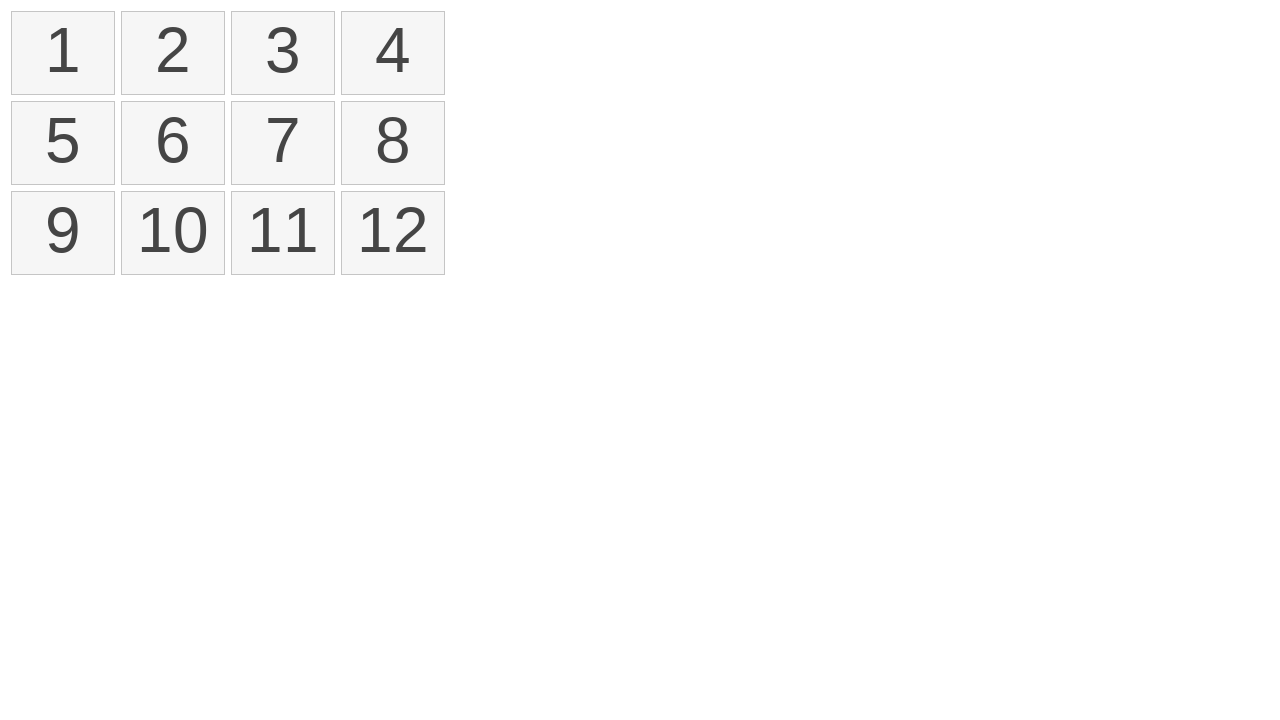

Located all selectable grid items
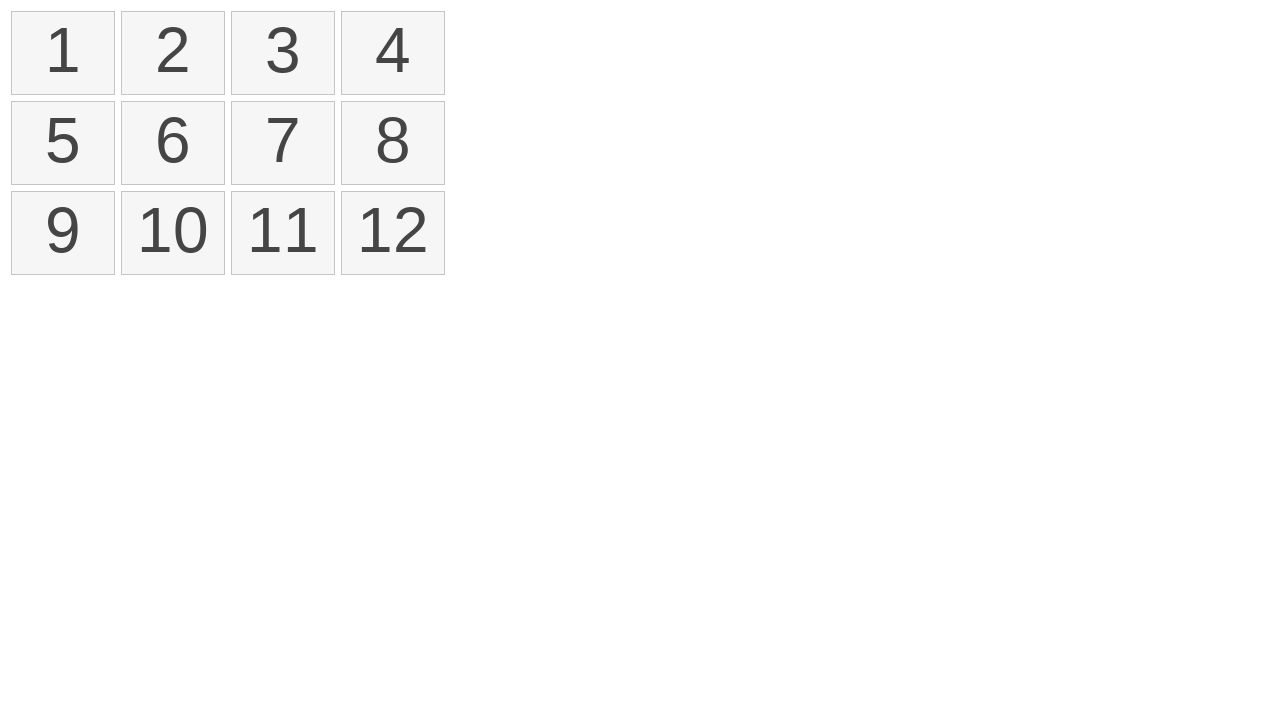

Clicked on the third grid item at (283, 53) on .ui-selectee >> nth=2
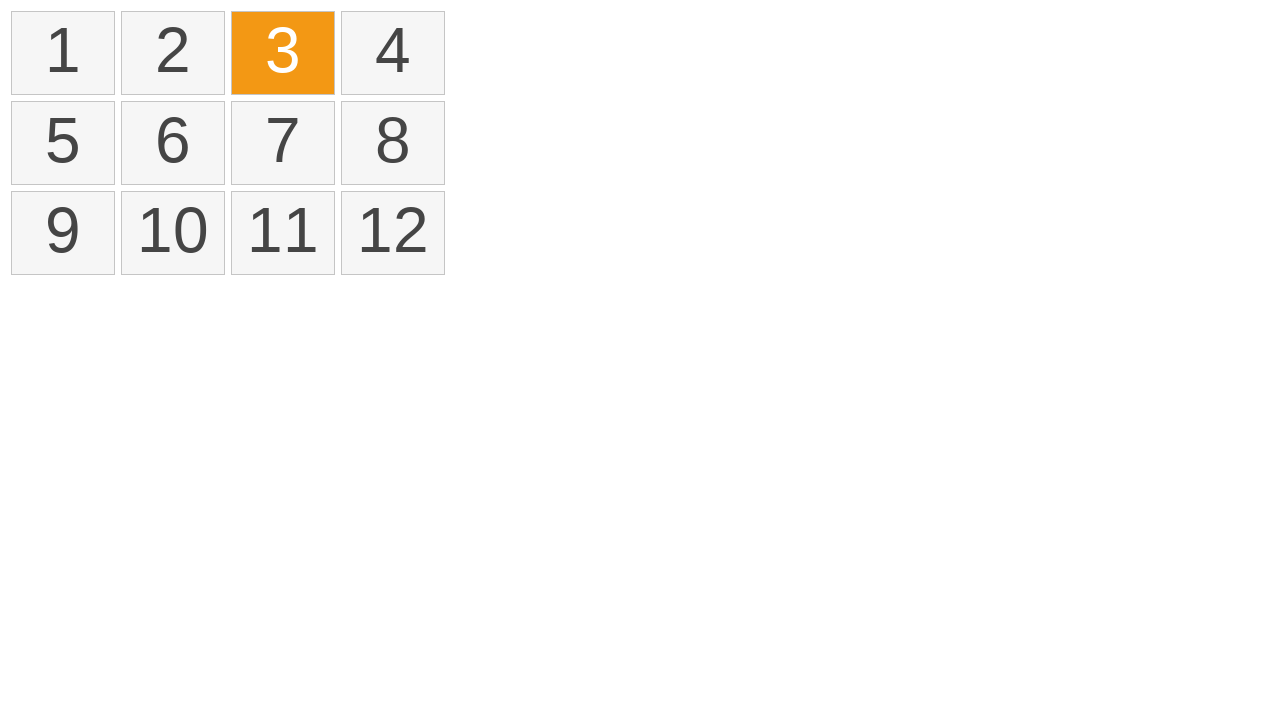

Located first and fourth grid items for drag selection
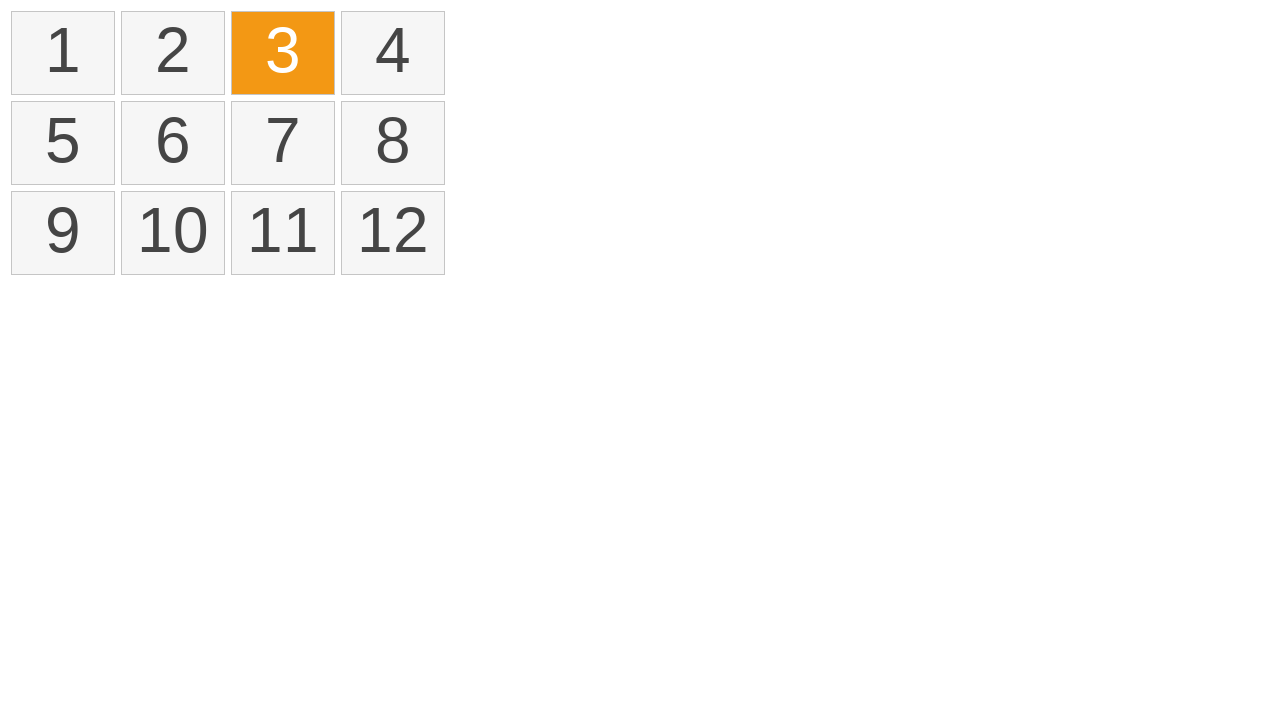

Retrieved bounding boxes for first and fourth items
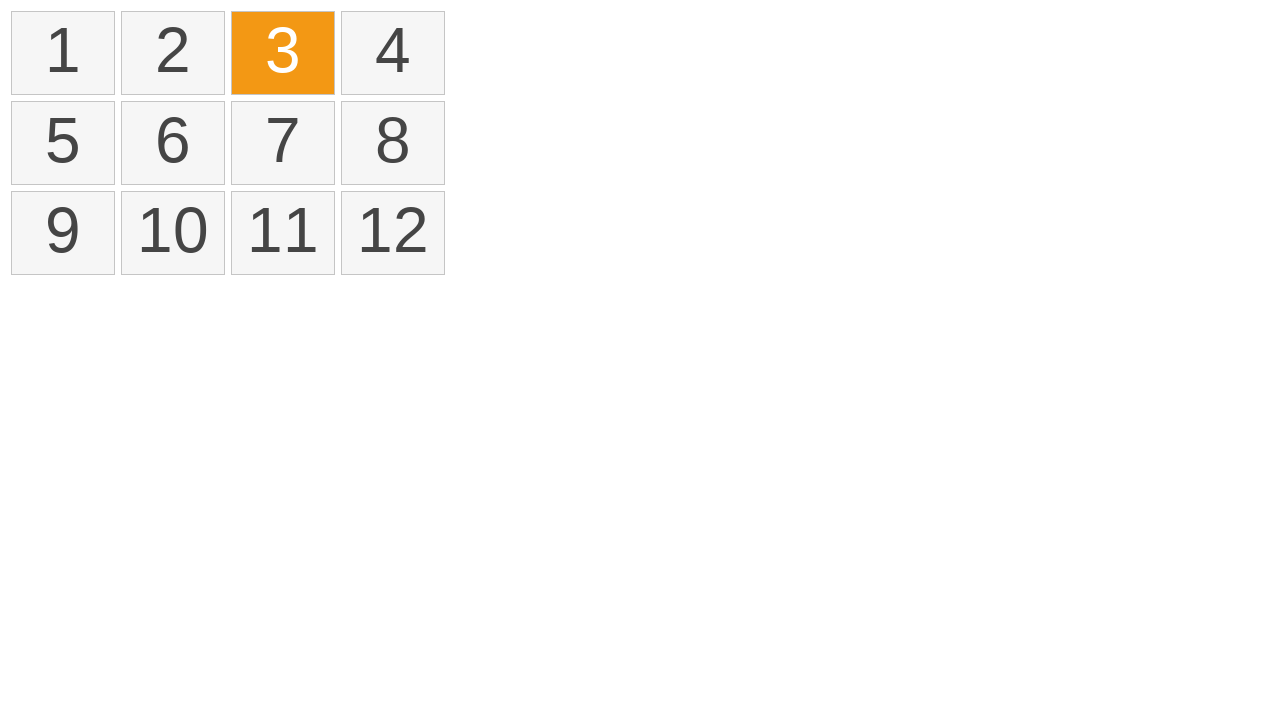

Moved mouse to center of first grid item at (63, 53)
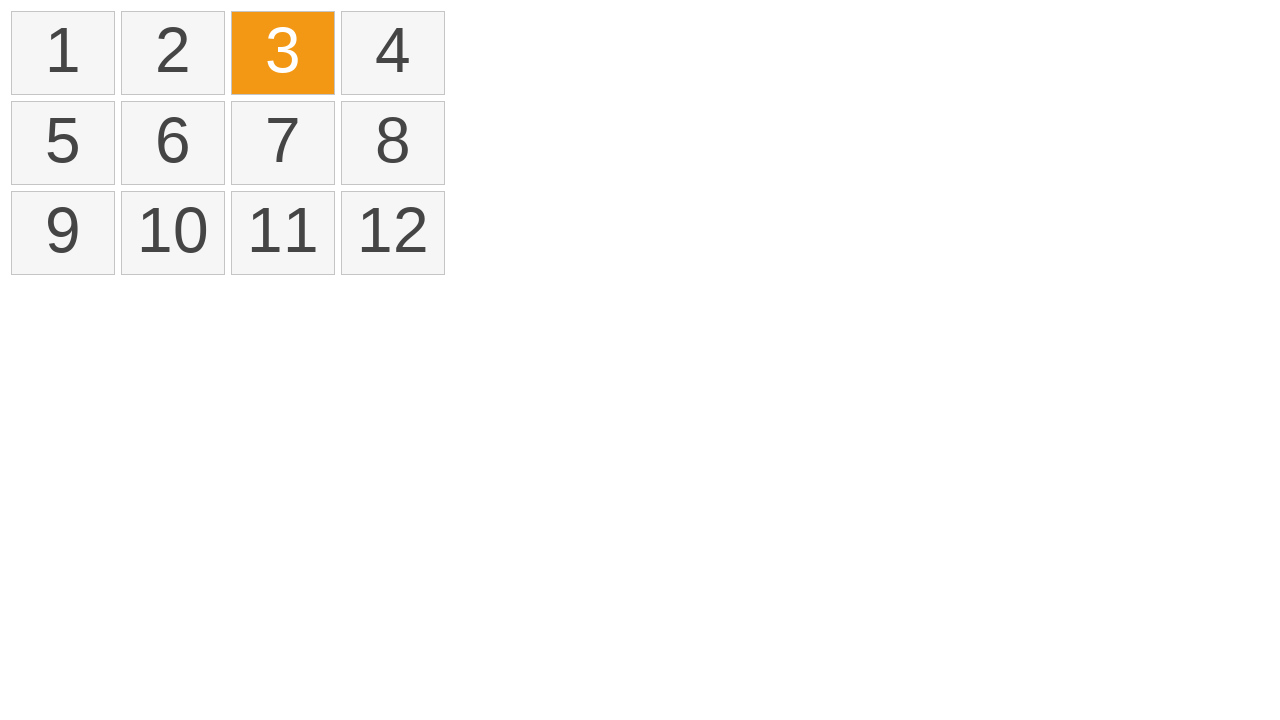

Pressed mouse button down to start selection at (63, 53)
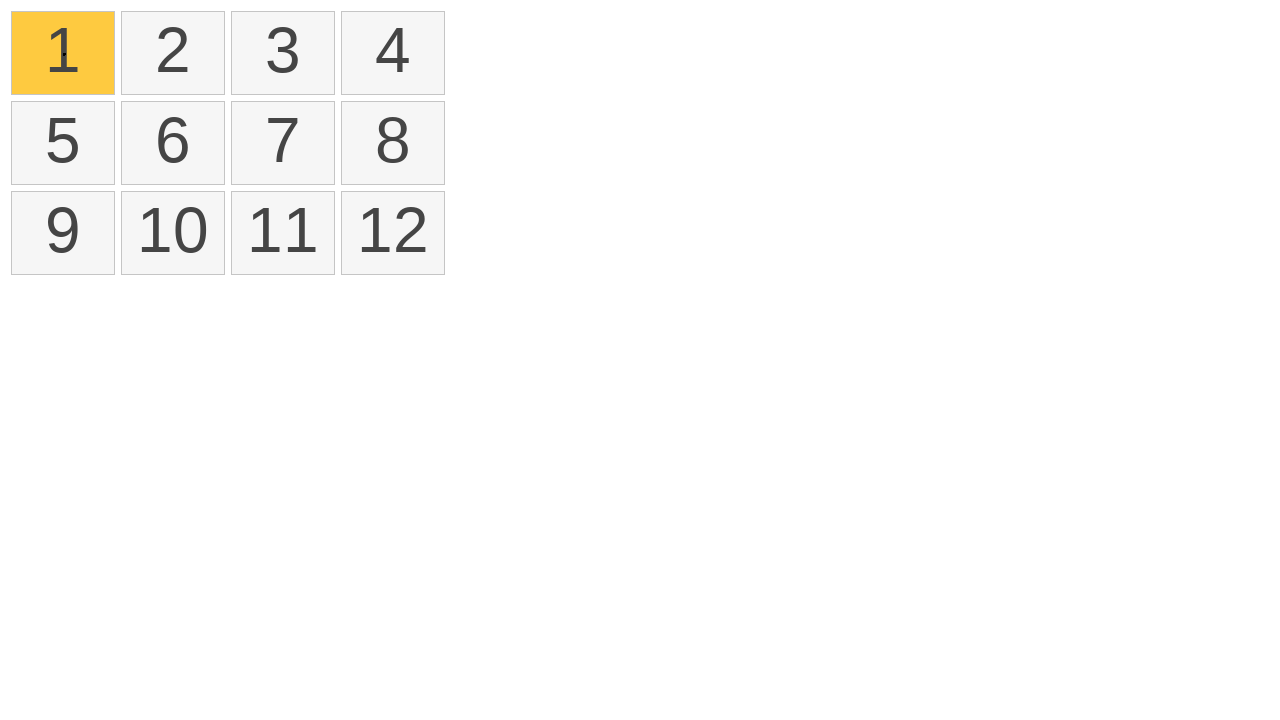

Dragged mouse to center of fourth grid item at (393, 53)
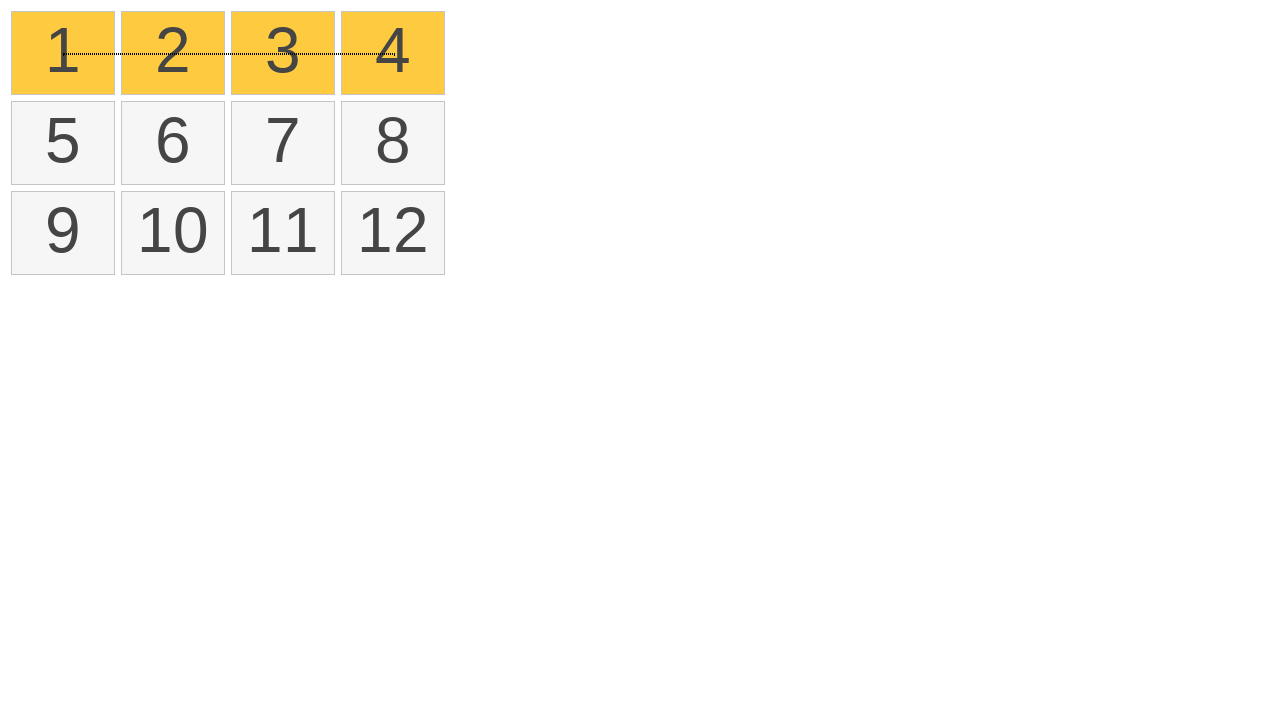

Released mouse button to complete drag selection at (393, 53)
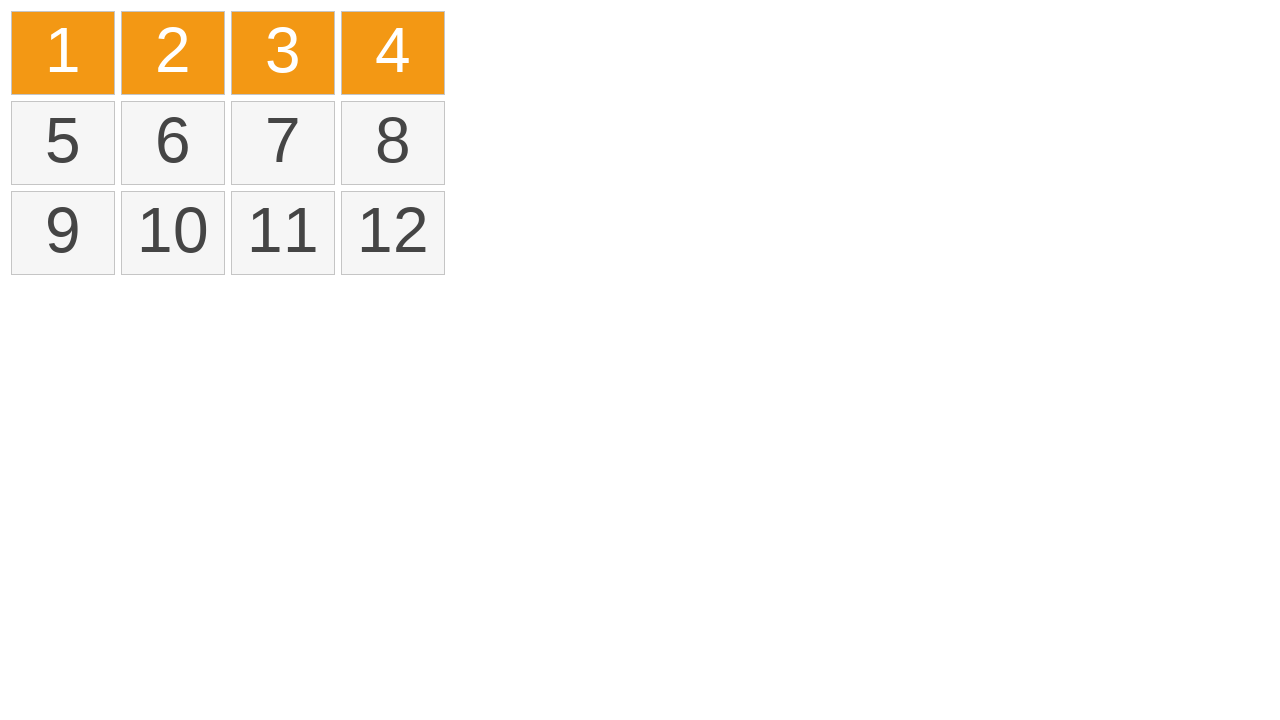

Verified that grid items were selected
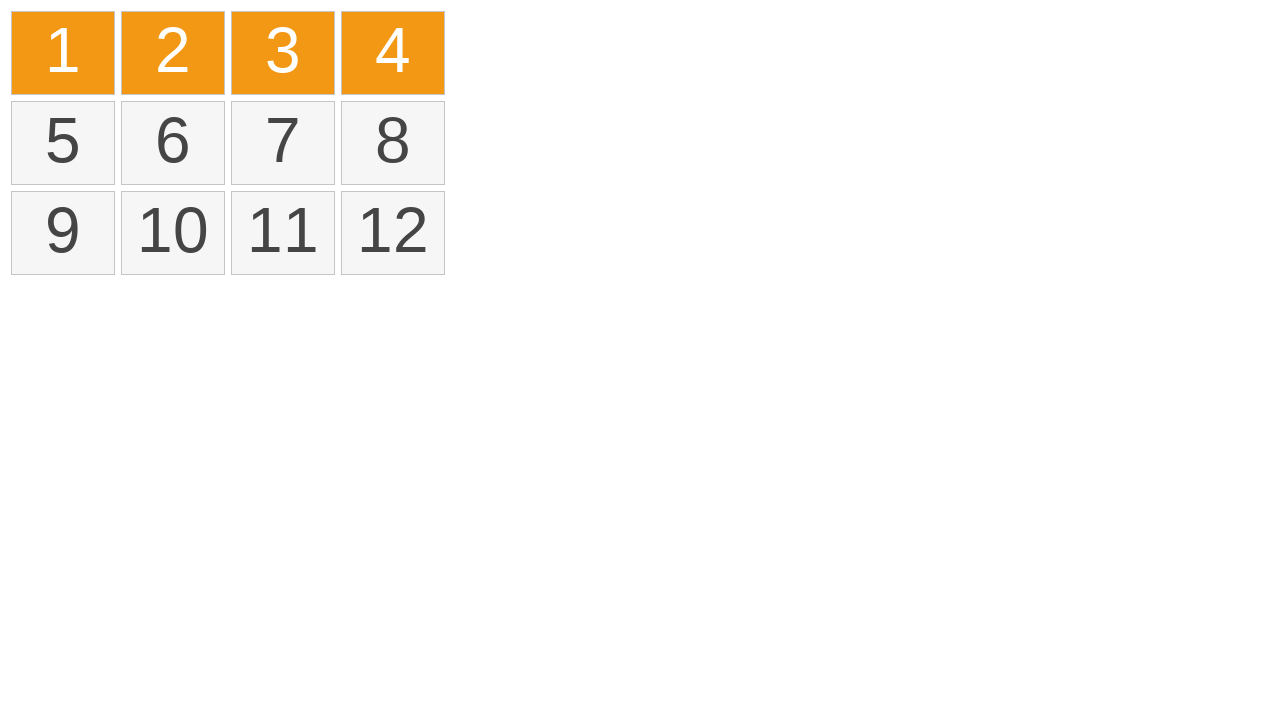

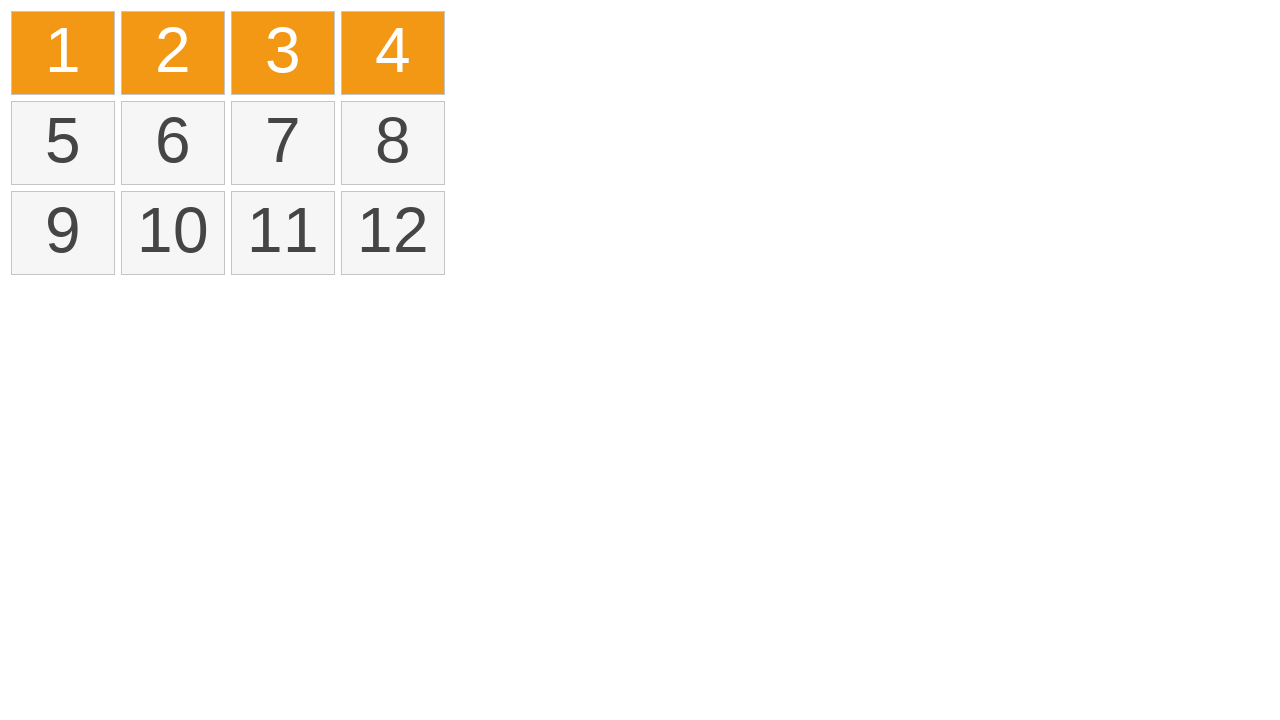